Tests that the suggestion dropdown box appears when clicking on the "Near a city" search field

Starting URL: https://bcparks.ca/

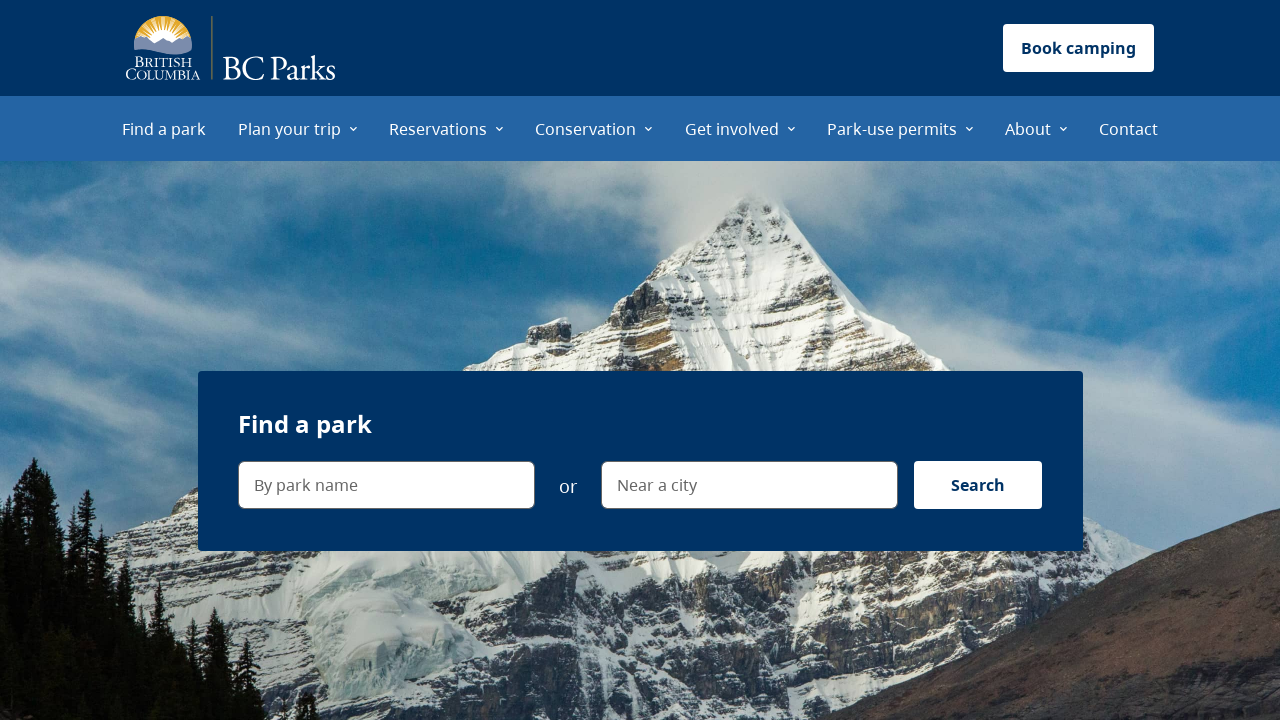

Clicked on 'Find a park' menu item at (164, 128) on internal:role=menuitem[name="Find a park"i]
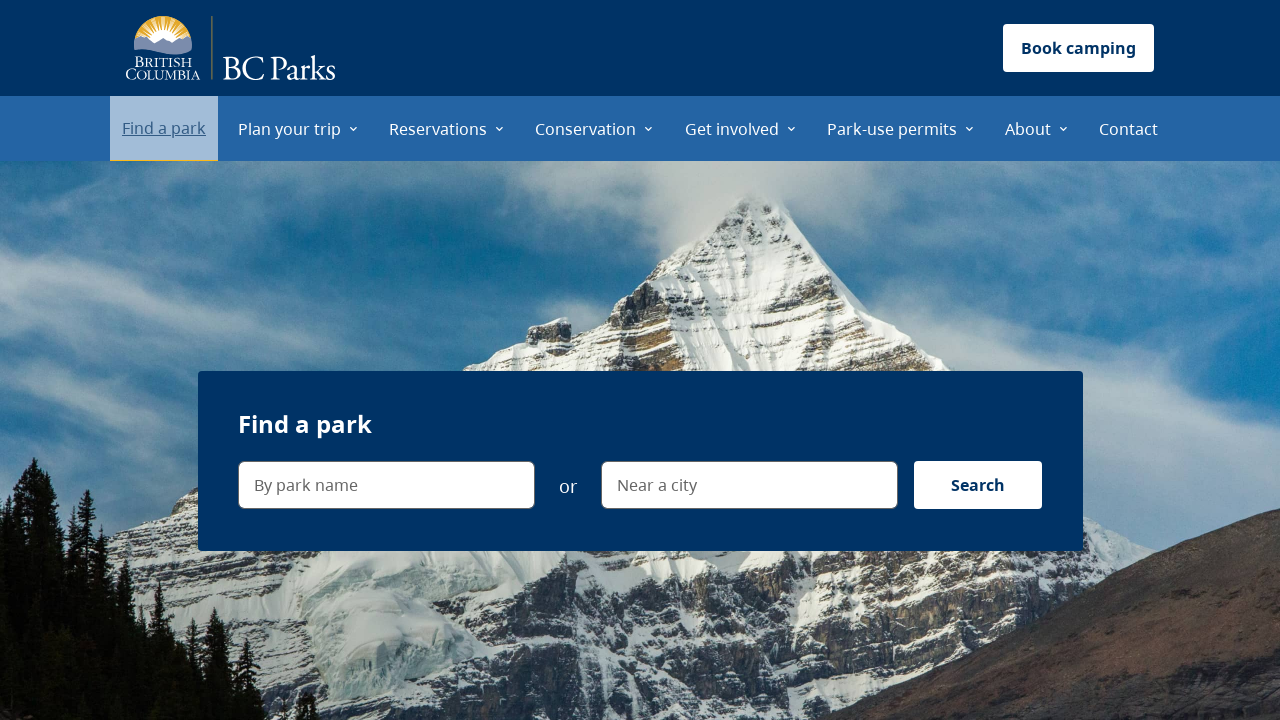

Waited for page to reach network idle state
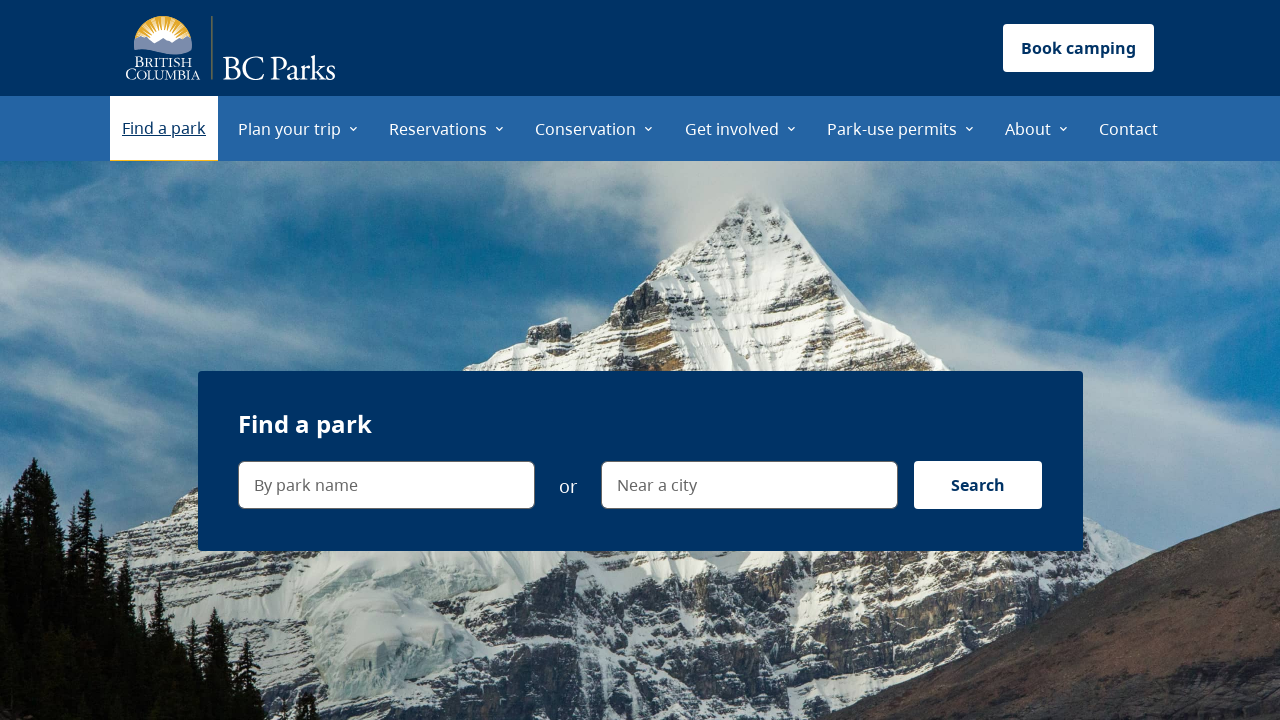

Clicked on 'Near a city' search field at (906, 210) on internal:label="Near a city"i
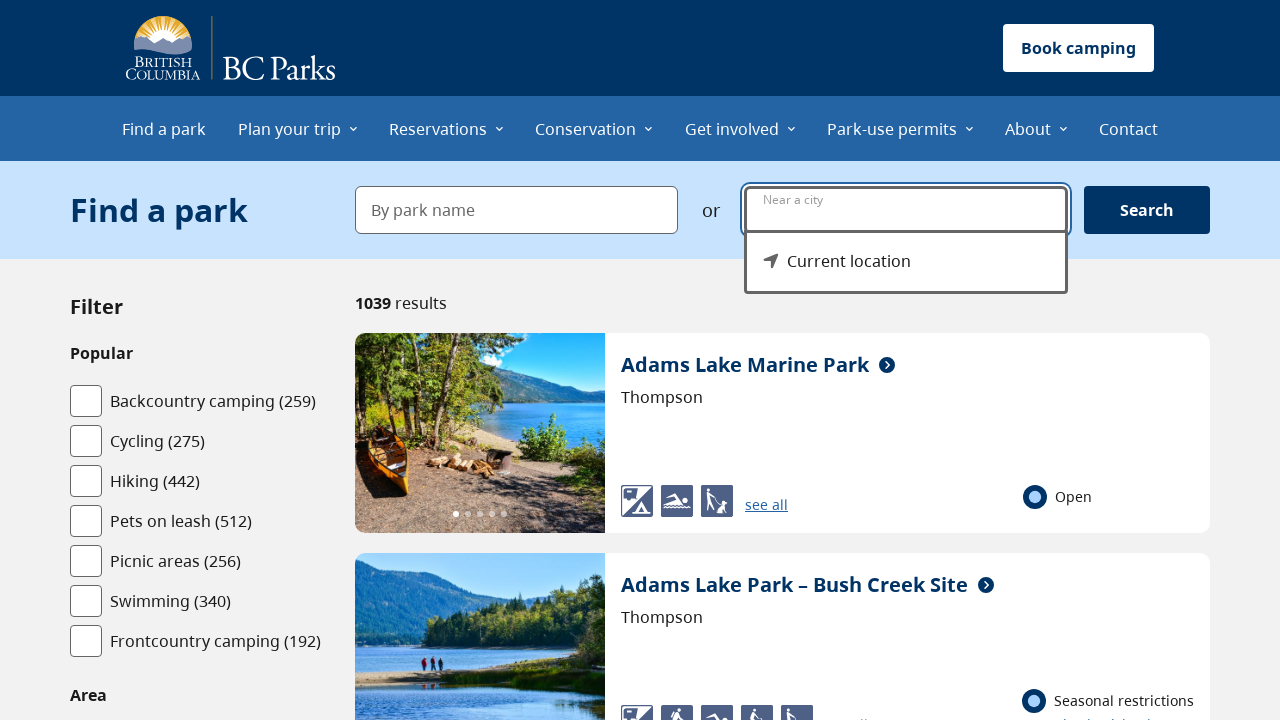

Verified that the suggestion dropdown menu is visible
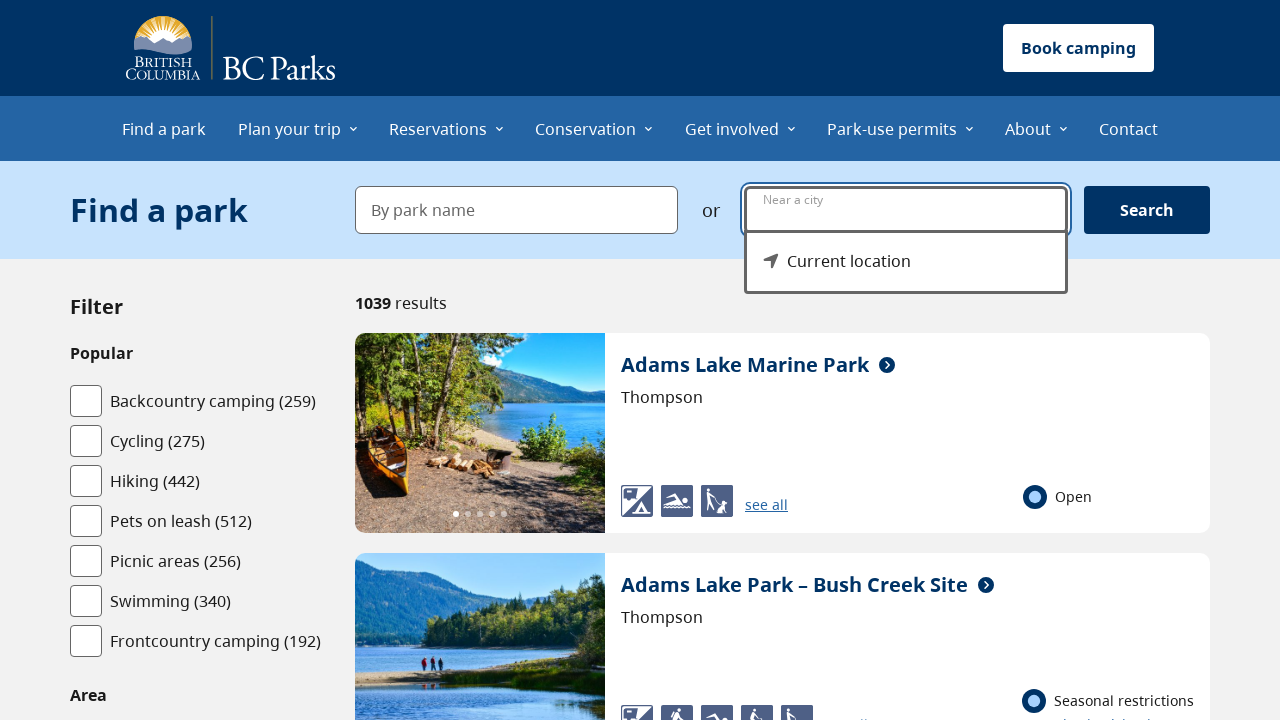

Verified that 'Current location' option is visible in the dropdown
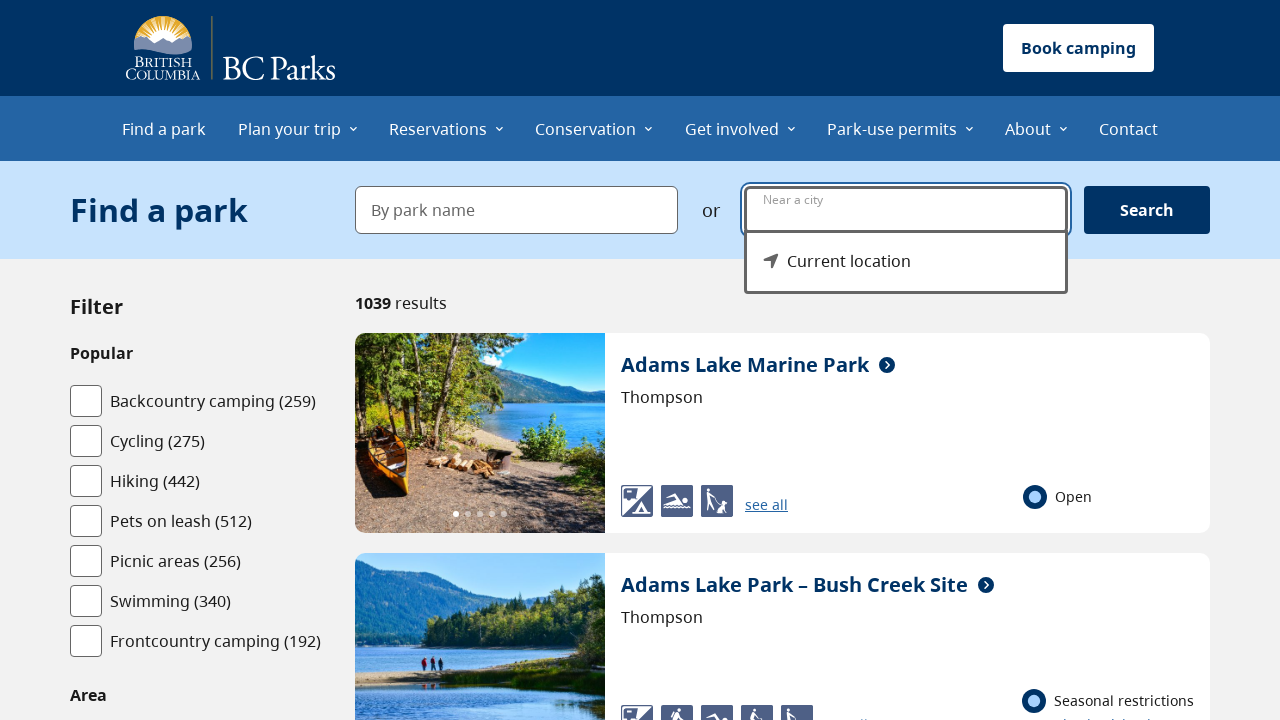

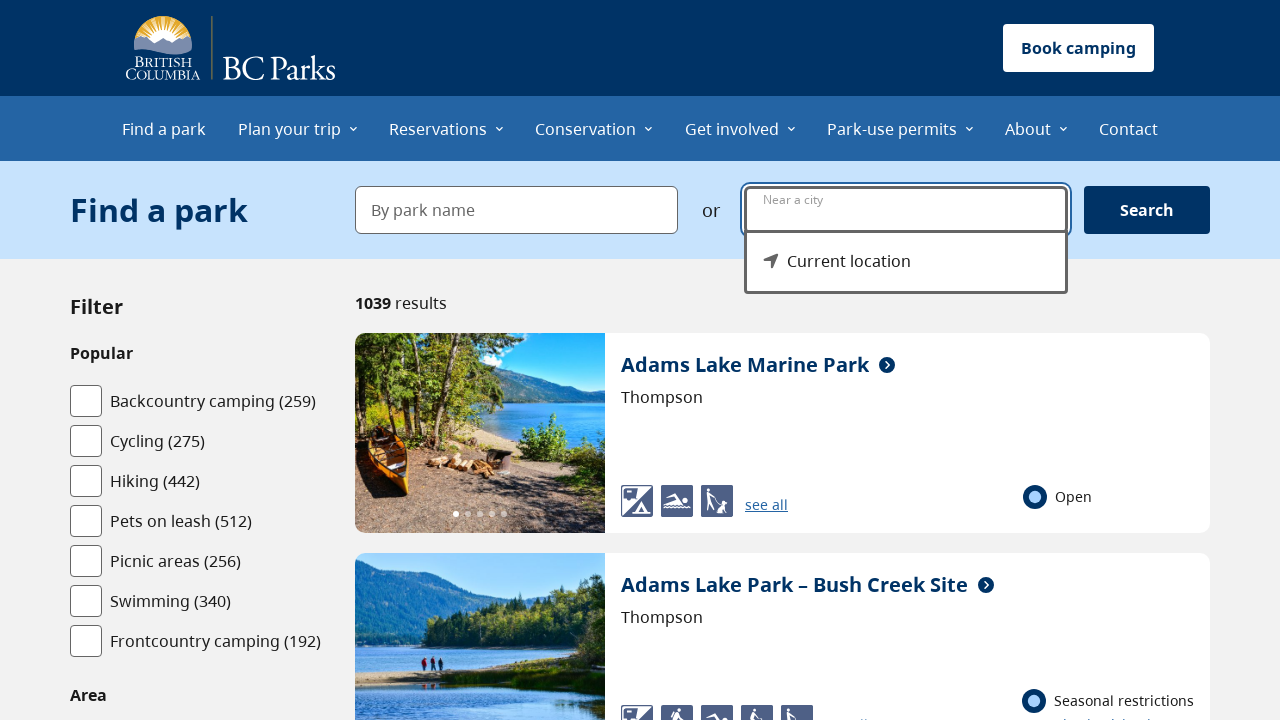